Tests a verification button functionality by clicking it and verifying that a success message is displayed

Starting URL: https://erikdark.github.io/QA_autotests_14/

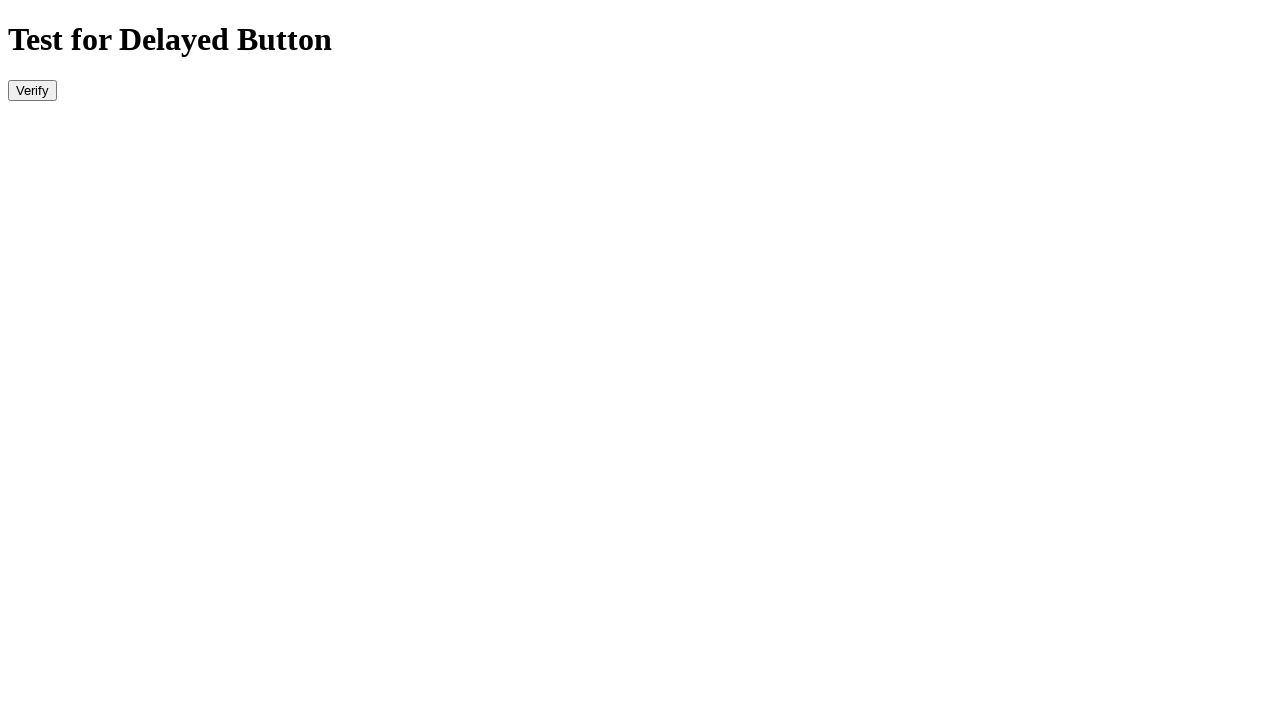

Navigated to the test page
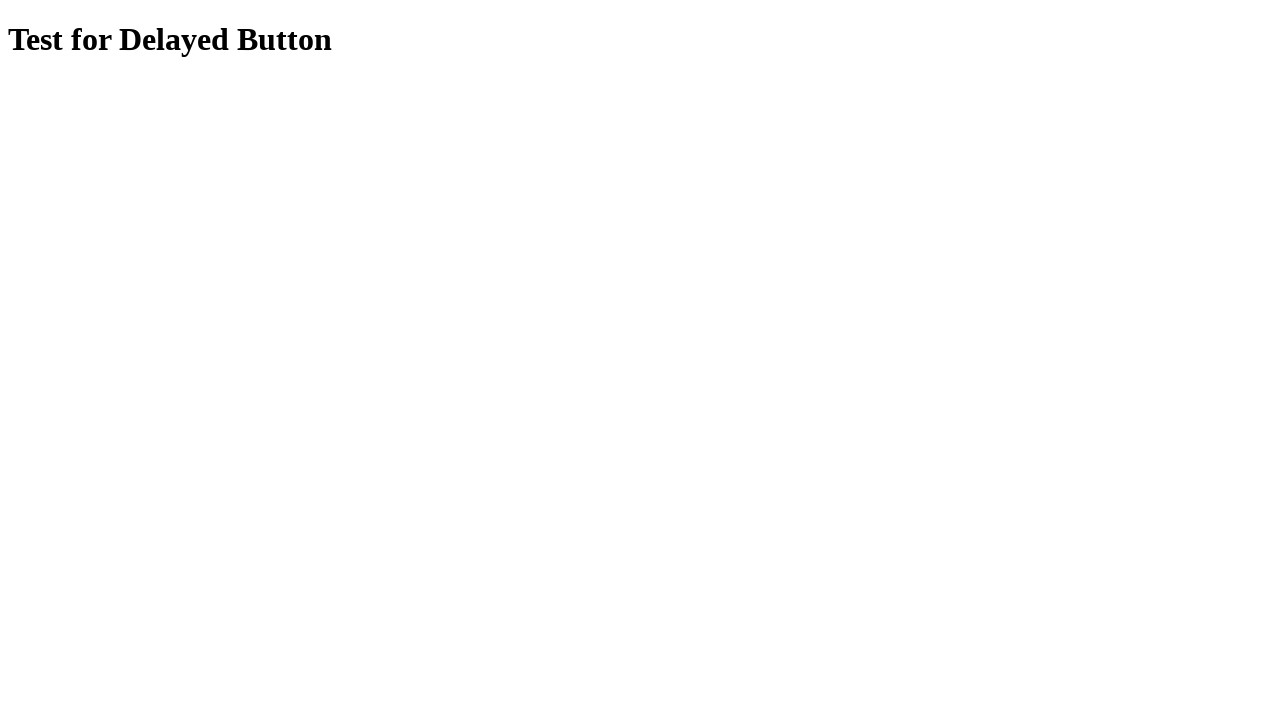

Clicked the verify button at (32, 90) on #verify
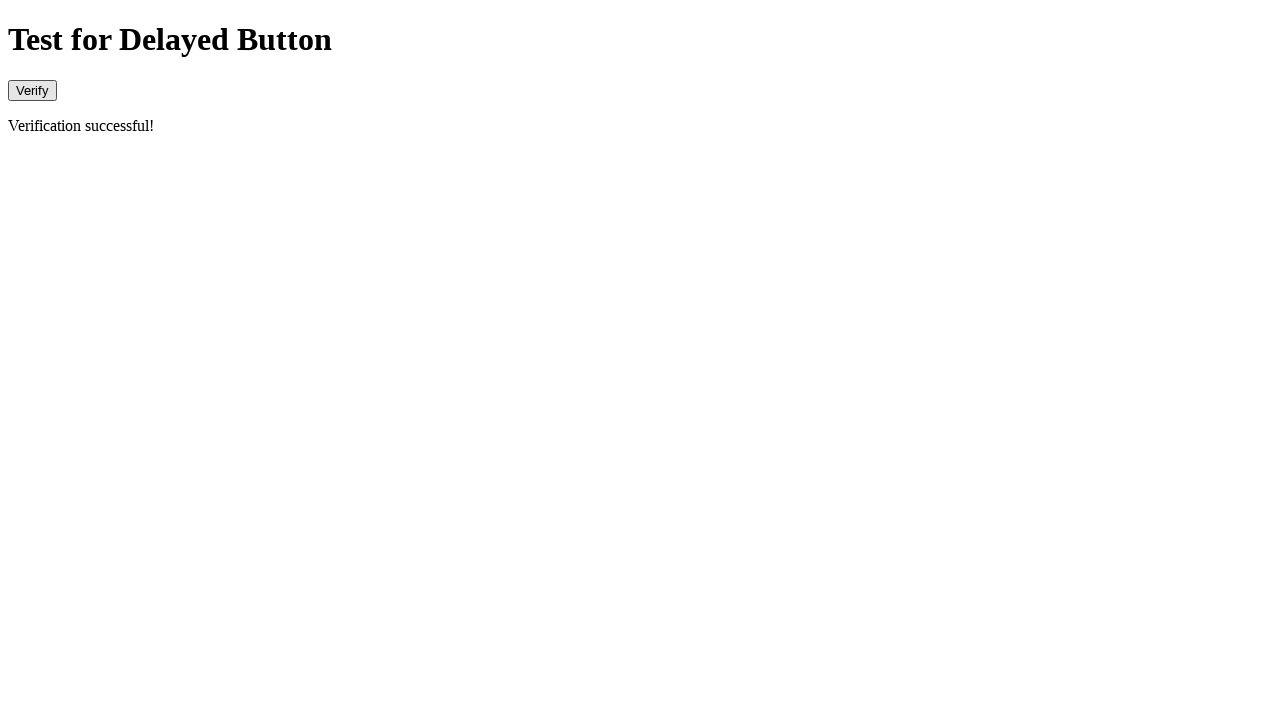

Success message appeared
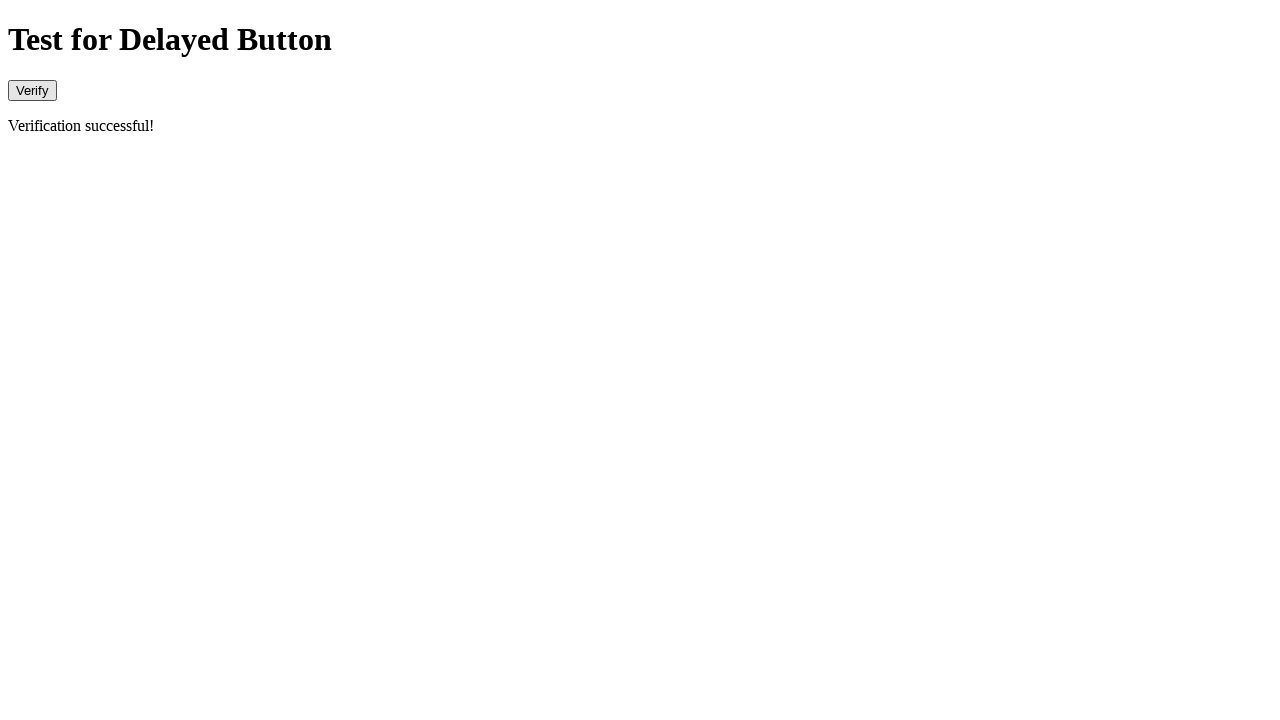

Verified that success message contains 'Verification successful!'
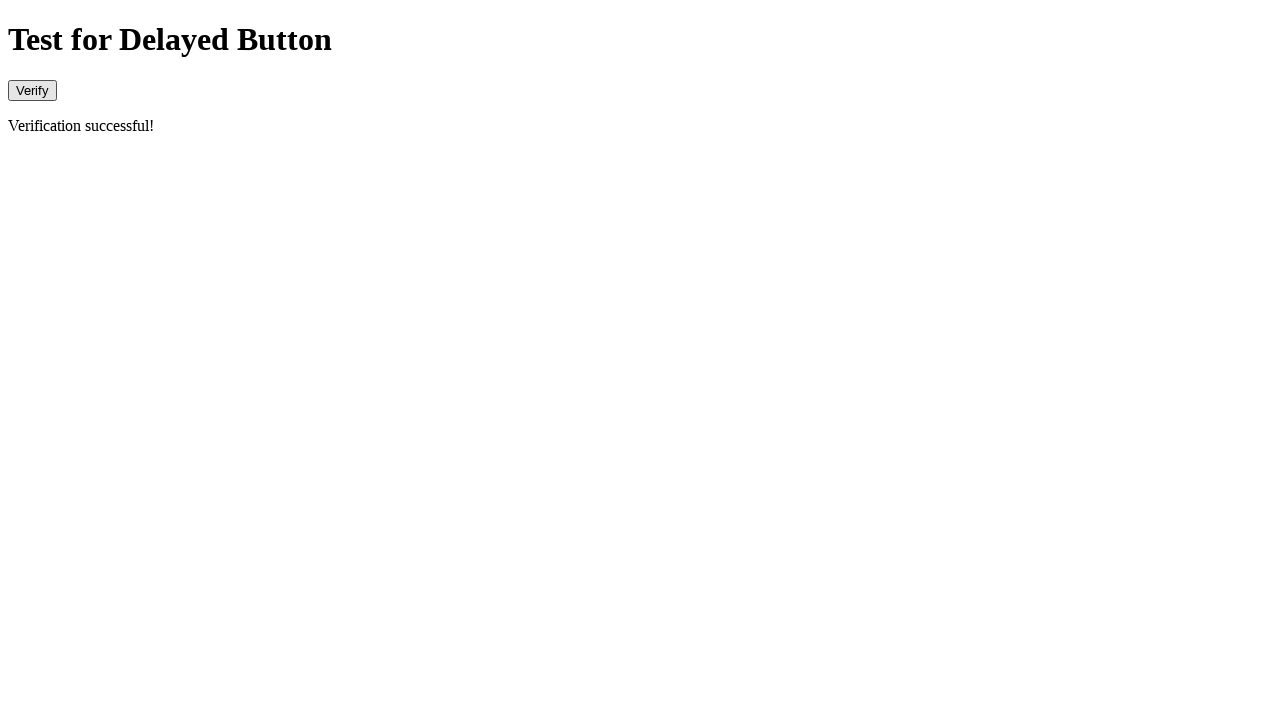

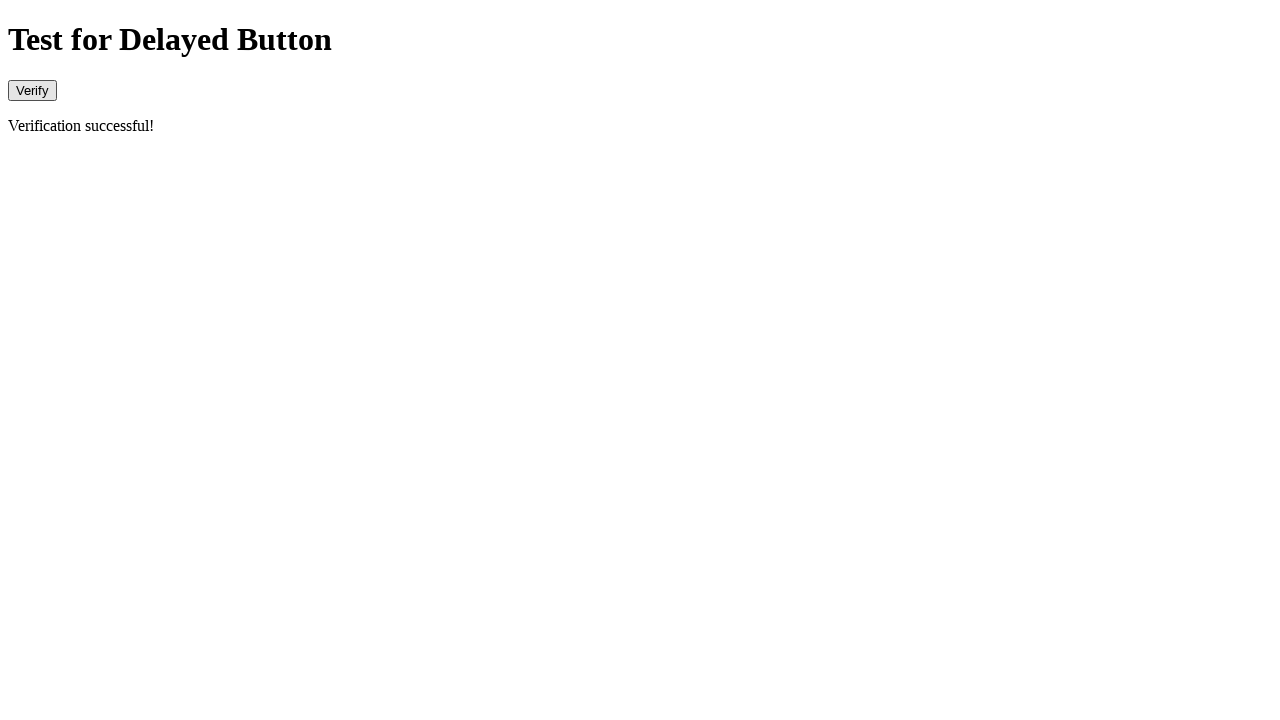